Tests JavaScript confirm dialog functionality by triggering a confirm alert and dismissing it (clicking Cancel), then verifying the result message displays correctly

Starting URL: https://the-internet.herokuapp.com/javascript_alerts

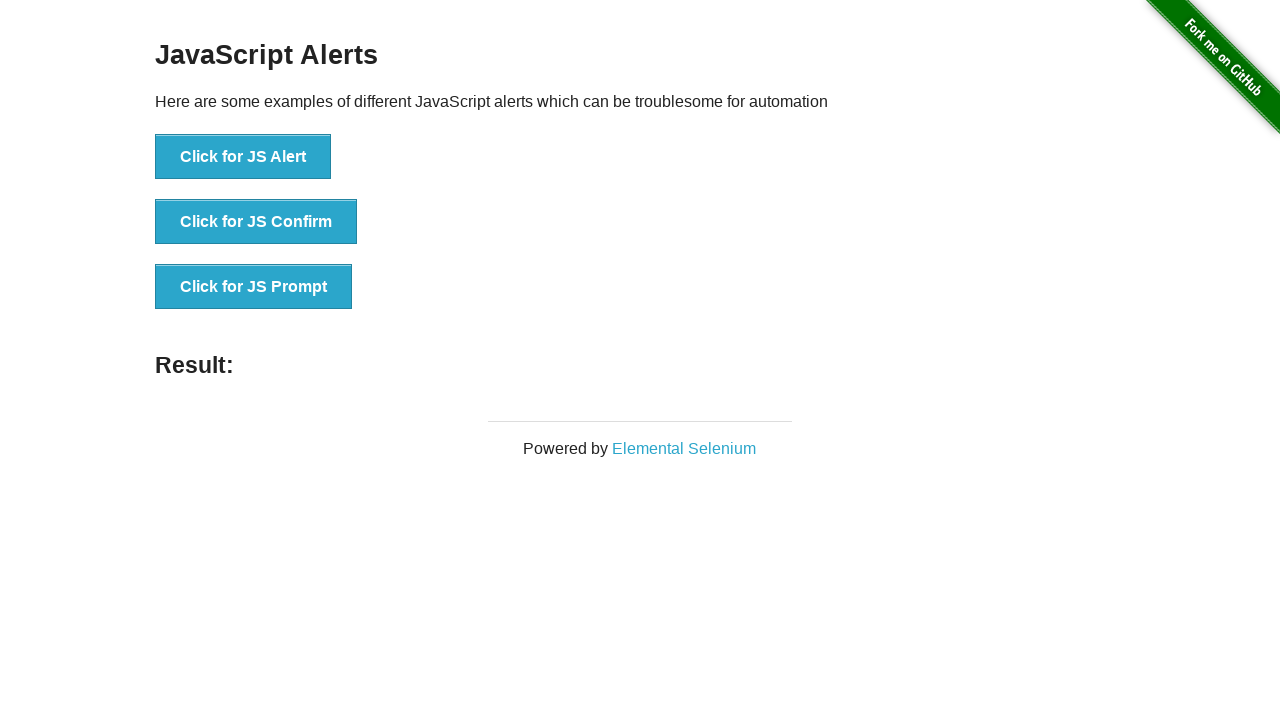

Clicked the JS Confirm button to trigger the confirm dialog at (256, 222) on xpath=//button[@onclick='jsConfirm()']
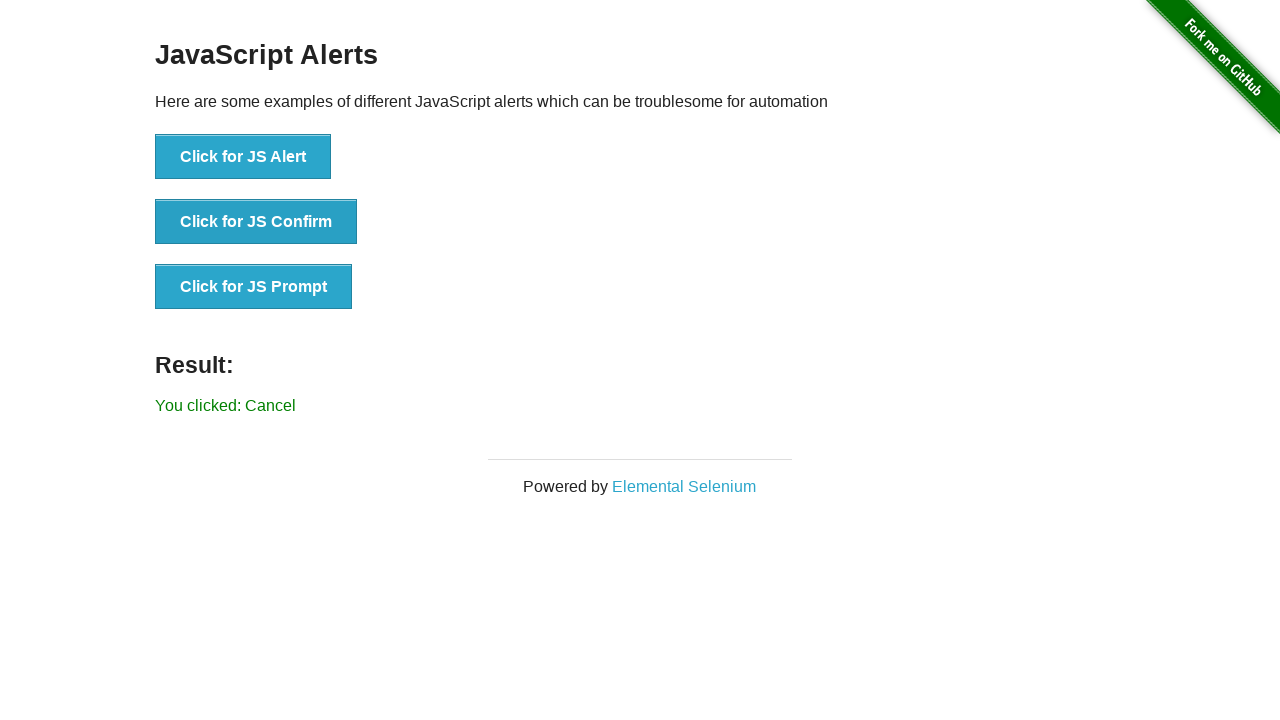

Set up dialog handler to dismiss the confirm dialog
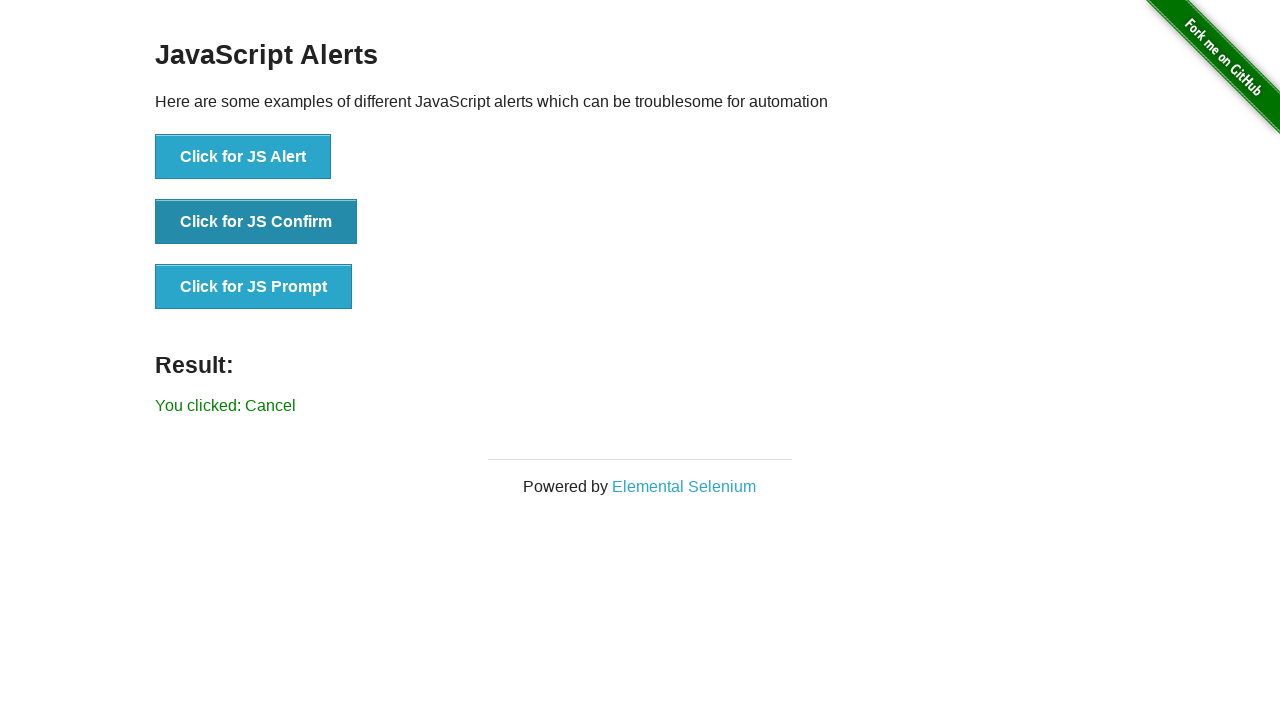

Re-clicked the JS Confirm button to trigger the dialog with handler in place at (256, 222) on xpath=//button[@onclick='jsConfirm()']
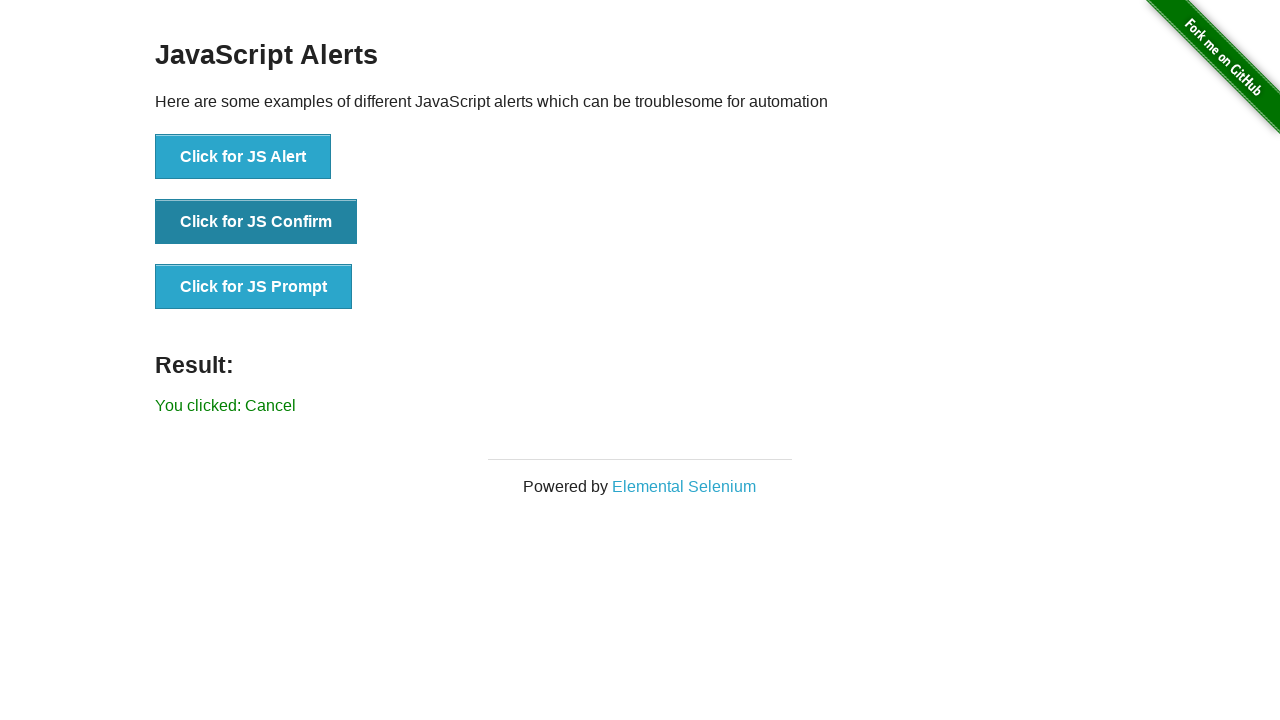

Result message element loaded
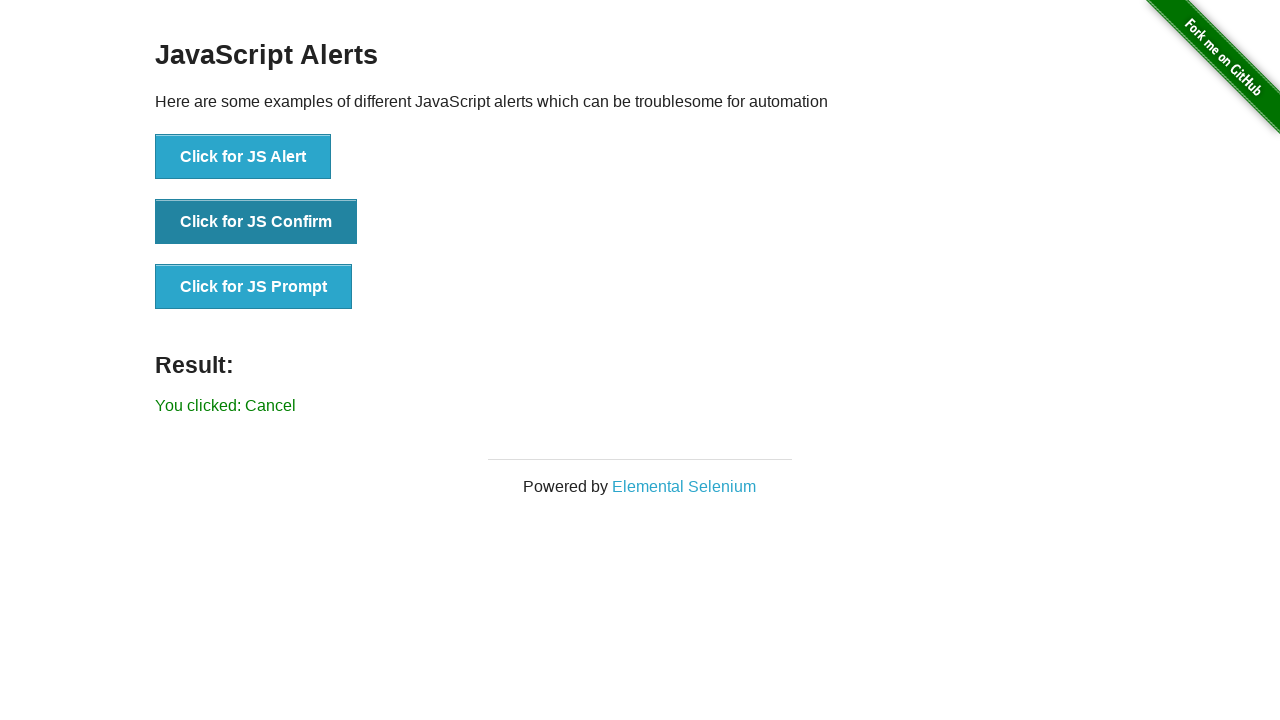

Retrieved result text from the page
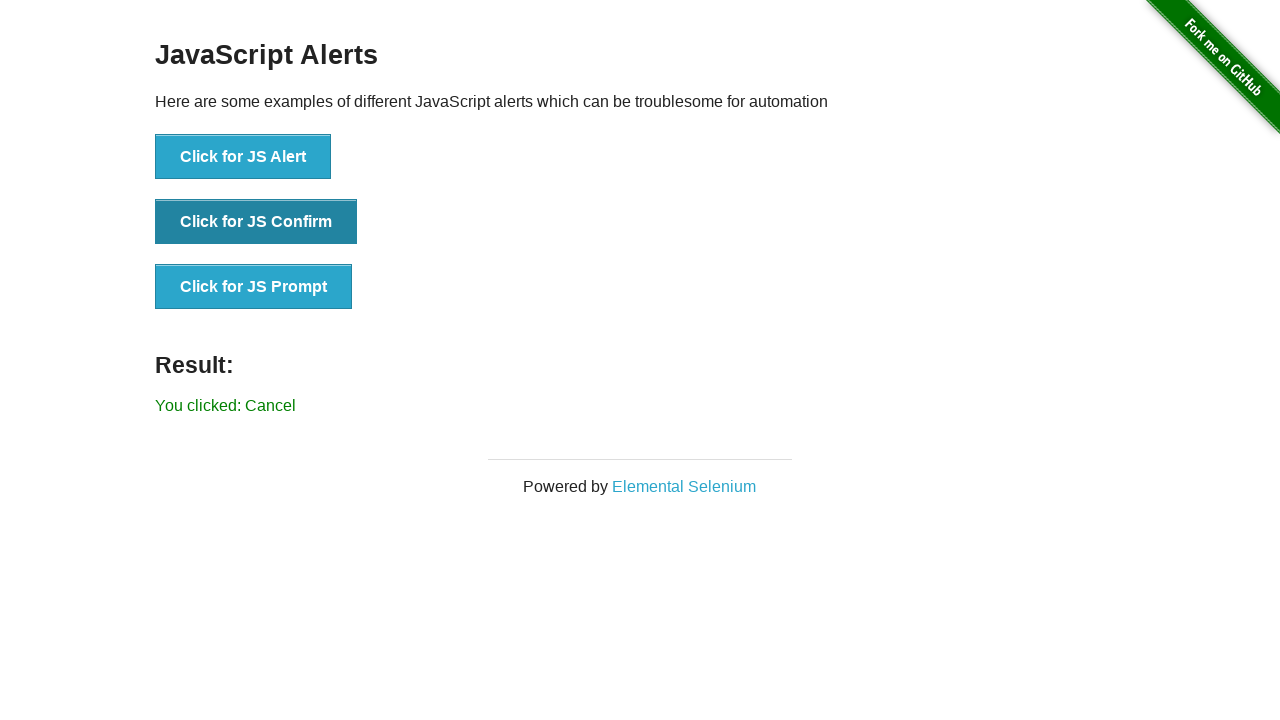

Verified result message displays 'You clicked: Cancel'
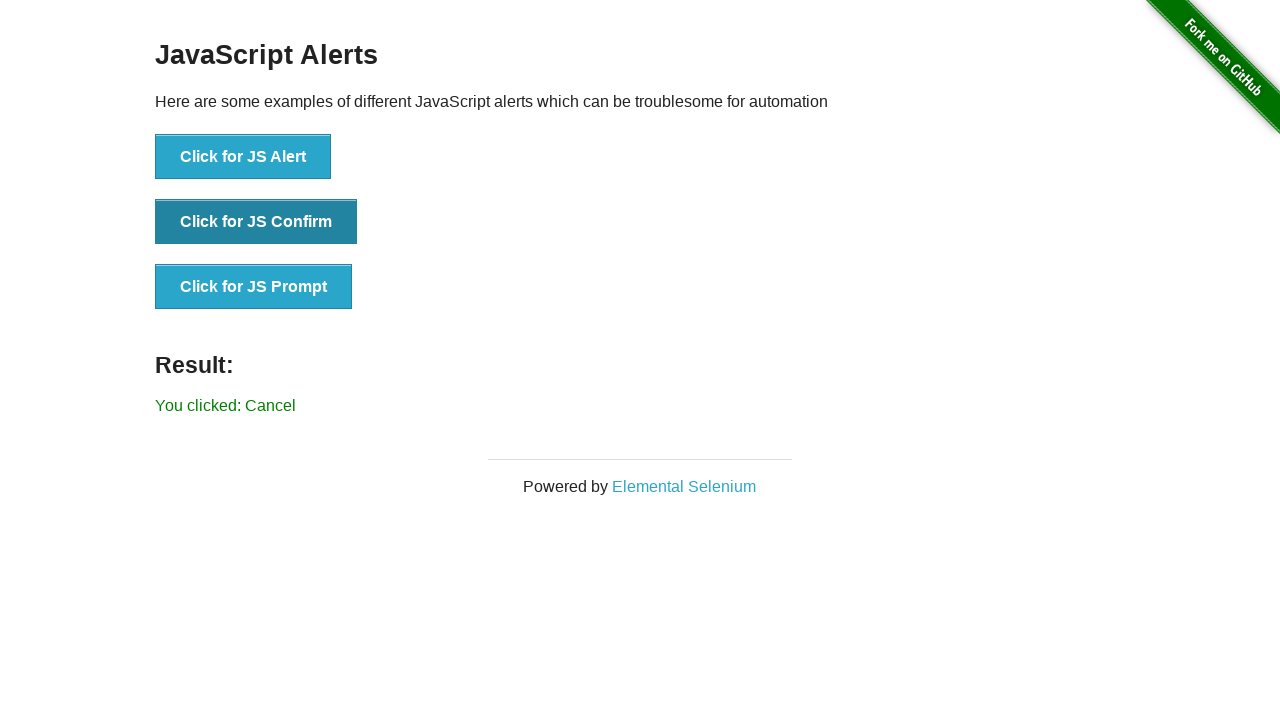

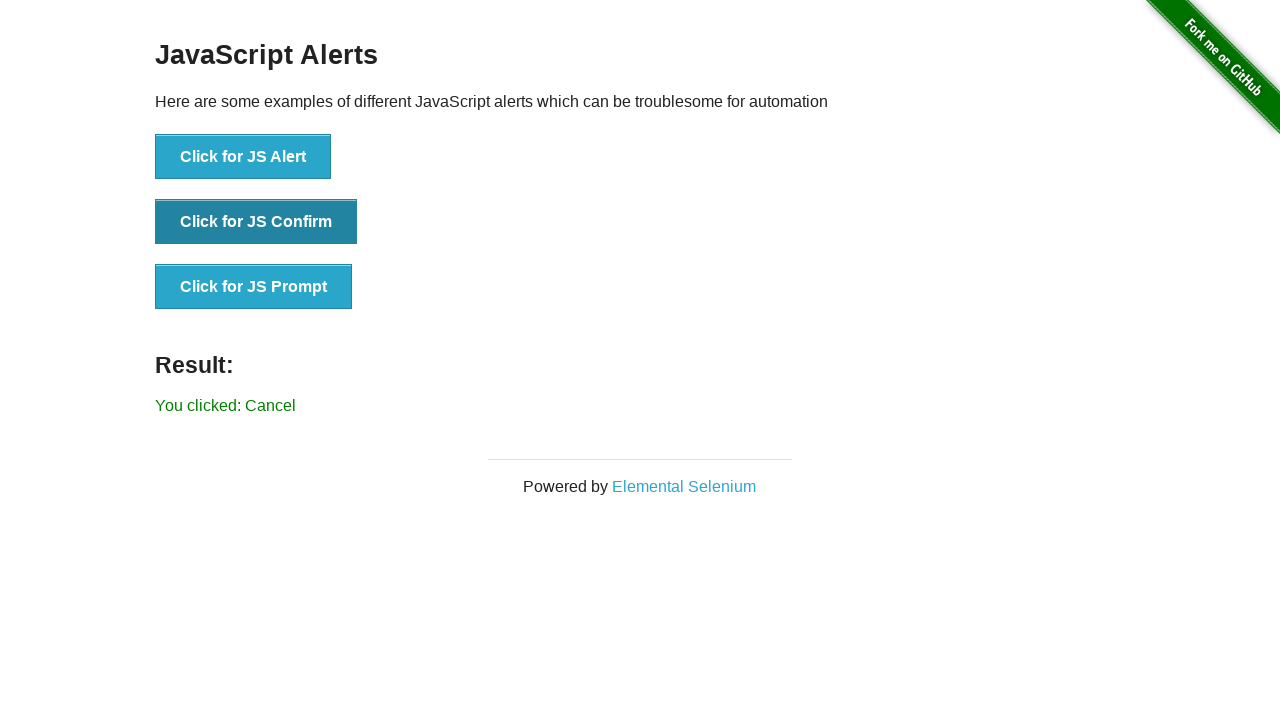